Tests drag and drop functionality on the jQuery UI demo page by dragging a draggable element and dropping it onto a droppable target within an iframe

Starting URL: https://jqueryui.com/droppable/

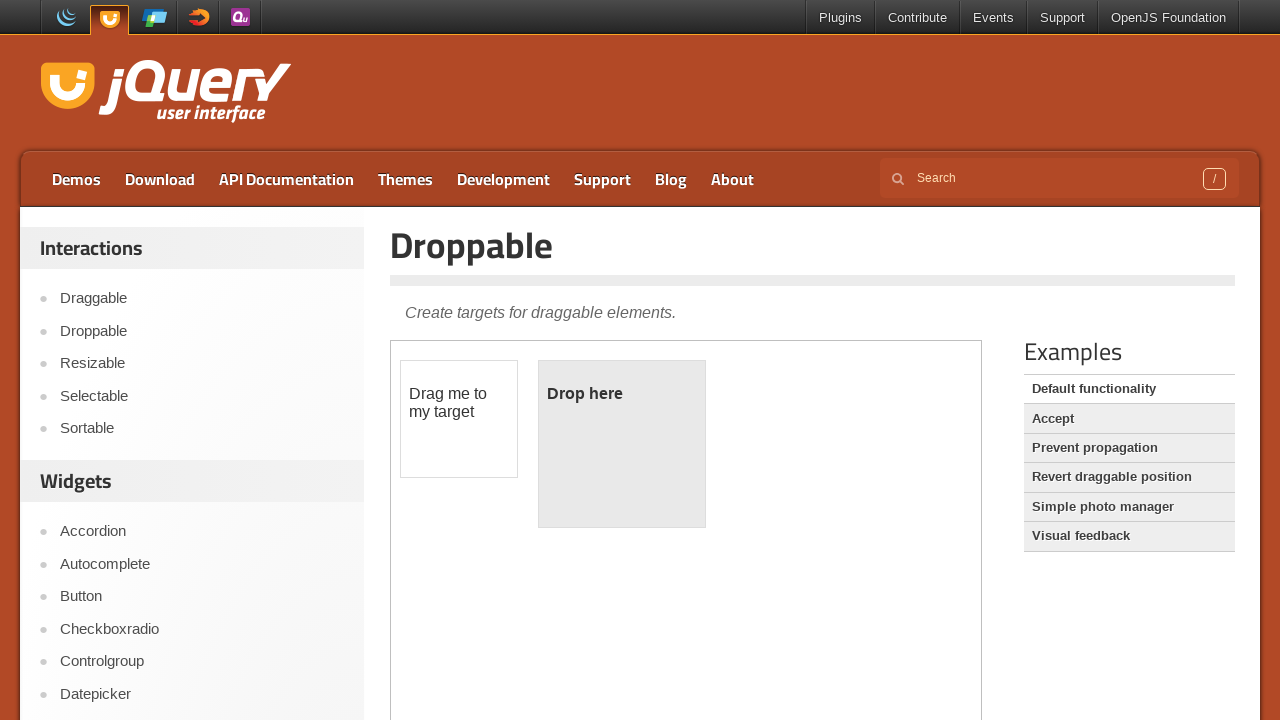

Located the first iframe on the jQuery UI droppable demo page
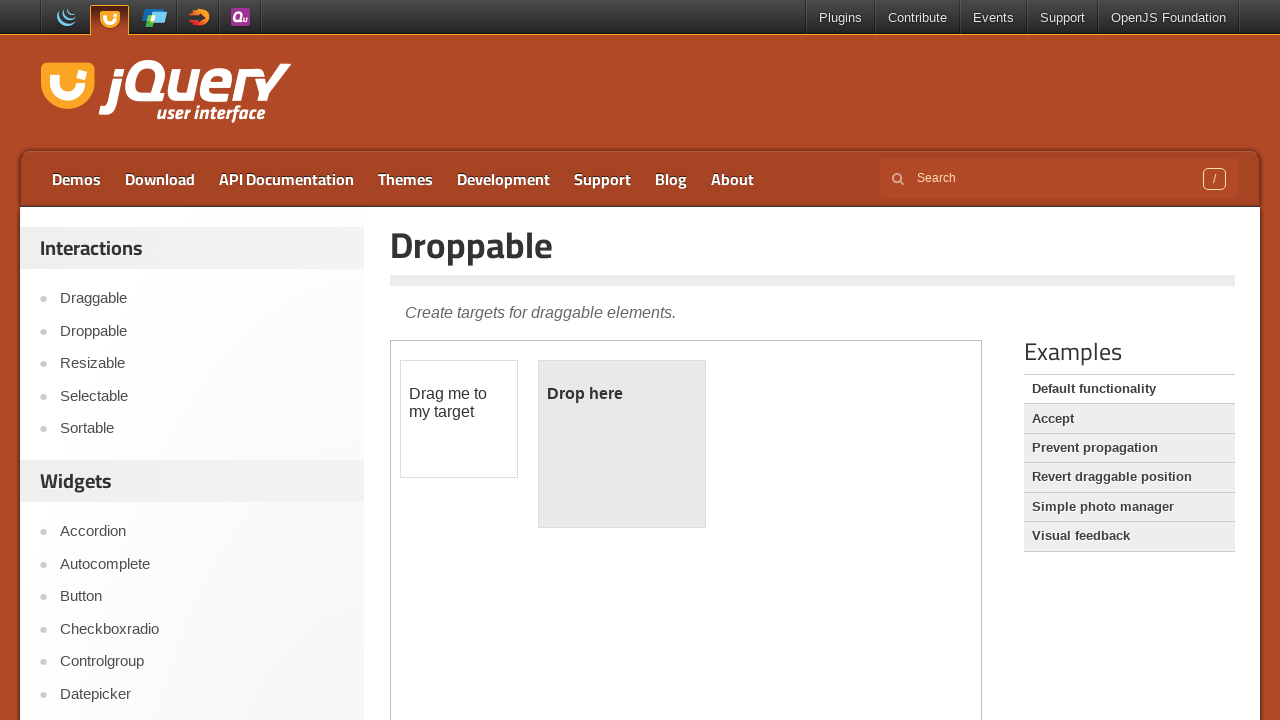

Located the draggable element within the iframe
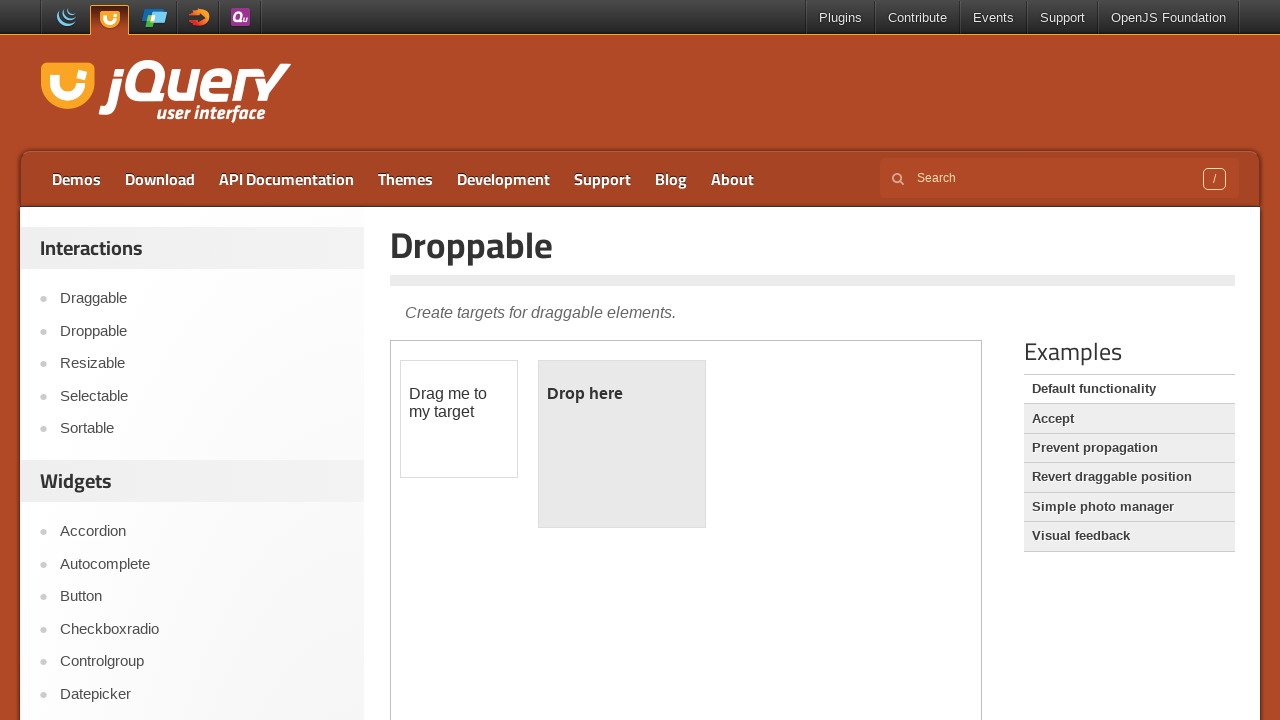

Located the droppable target element within the iframe
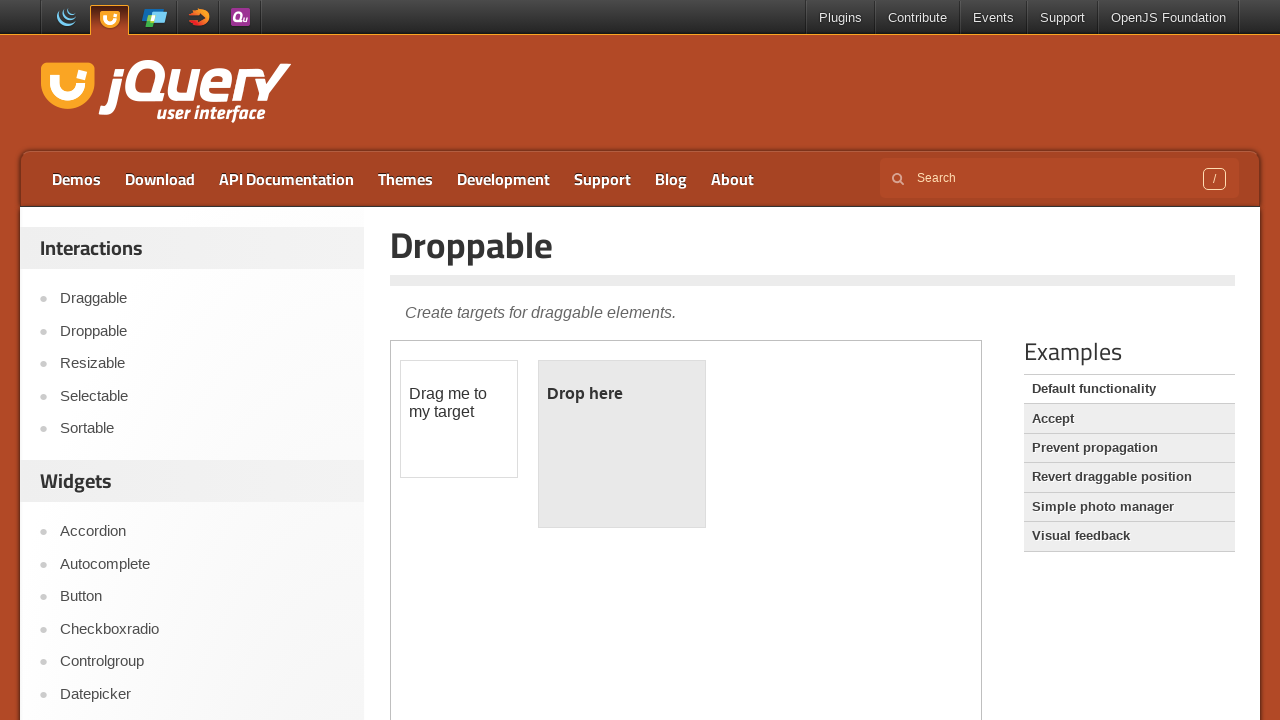

Dragged the draggable element onto the droppable target at (622, 444)
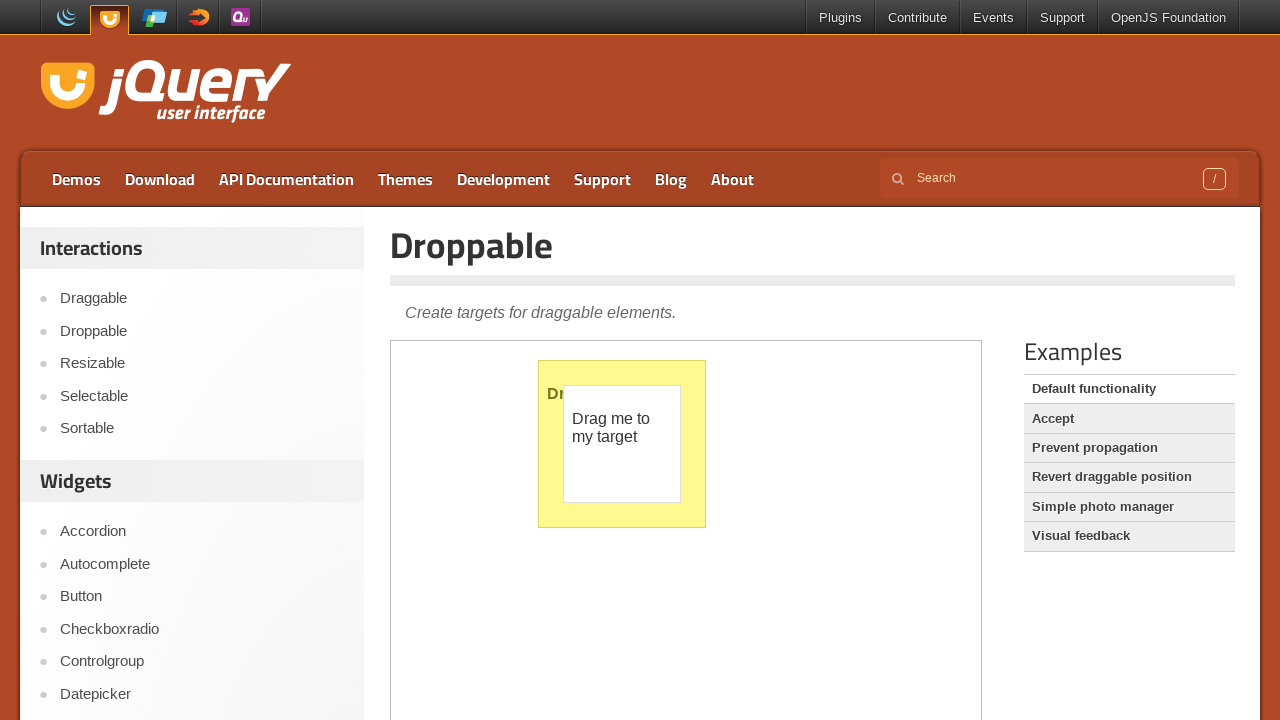

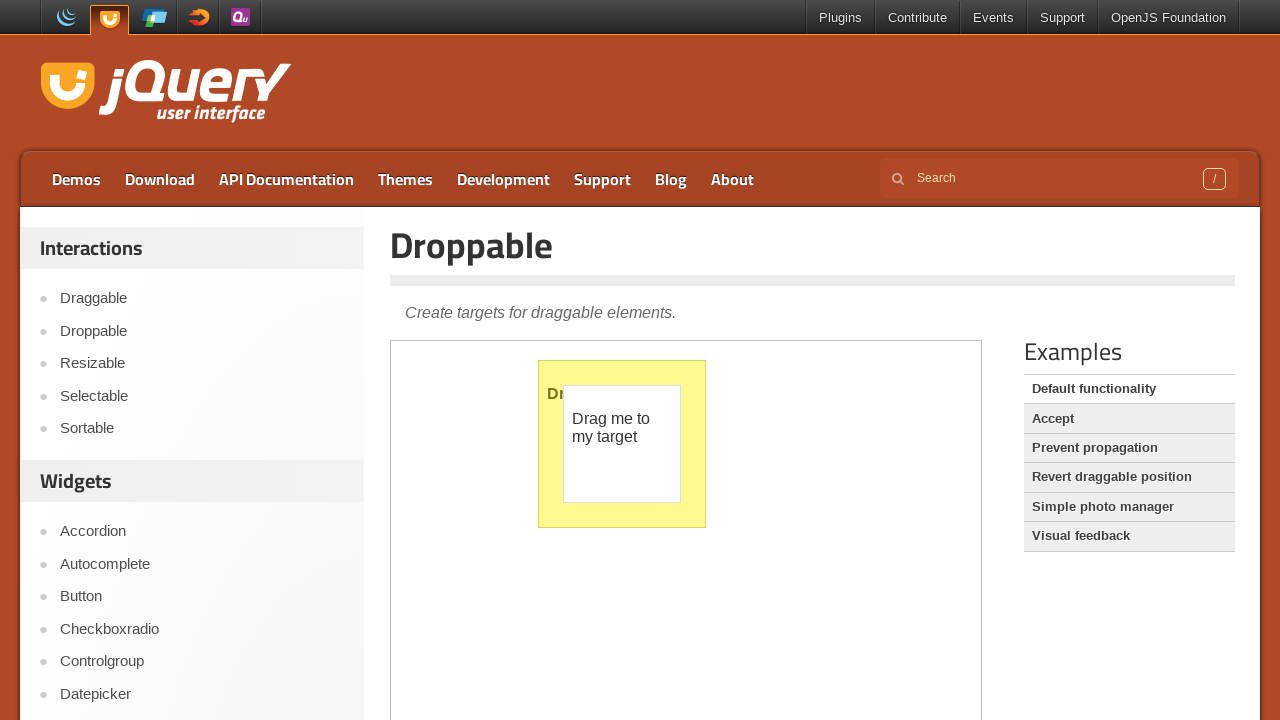